Tests webpage scrolling functionality by scrolling down the page in increments and then scrolling back up on a license agreement page.

Starting URL: https://www.actitime.com/license-agreement

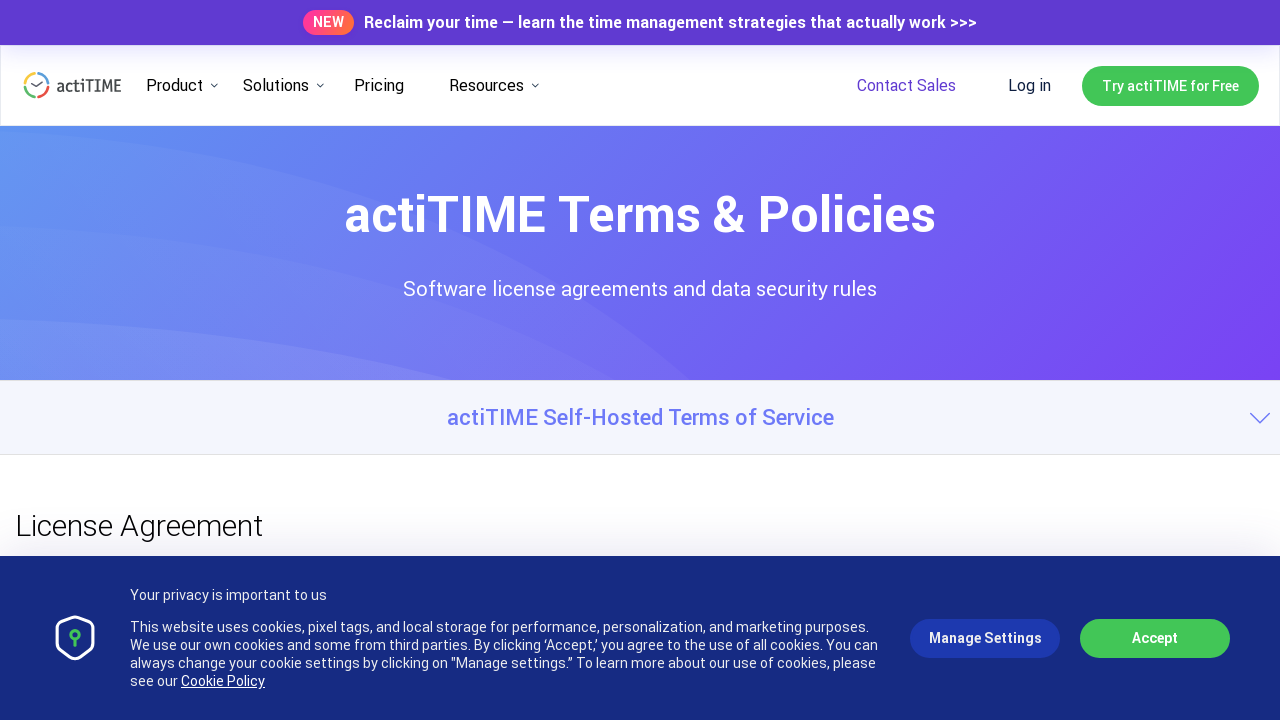

Scrolled down to y=500 on license agreement page
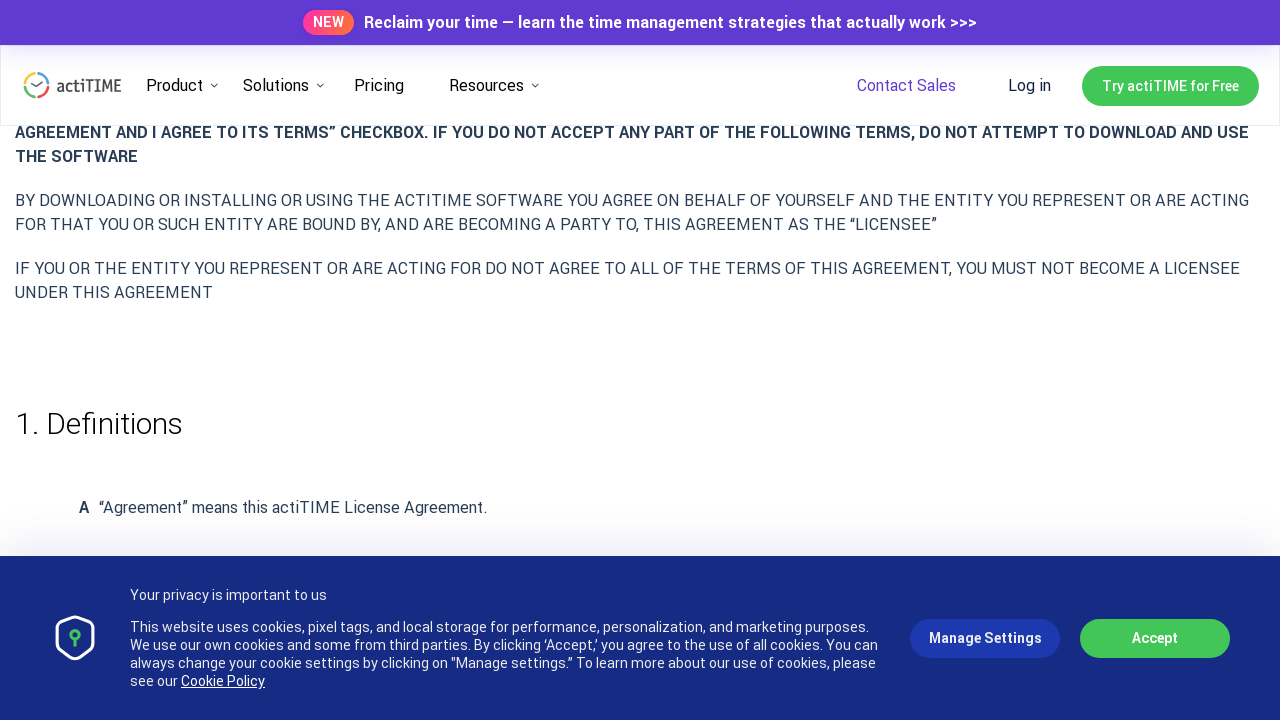

Waited 2 seconds after scrolling down
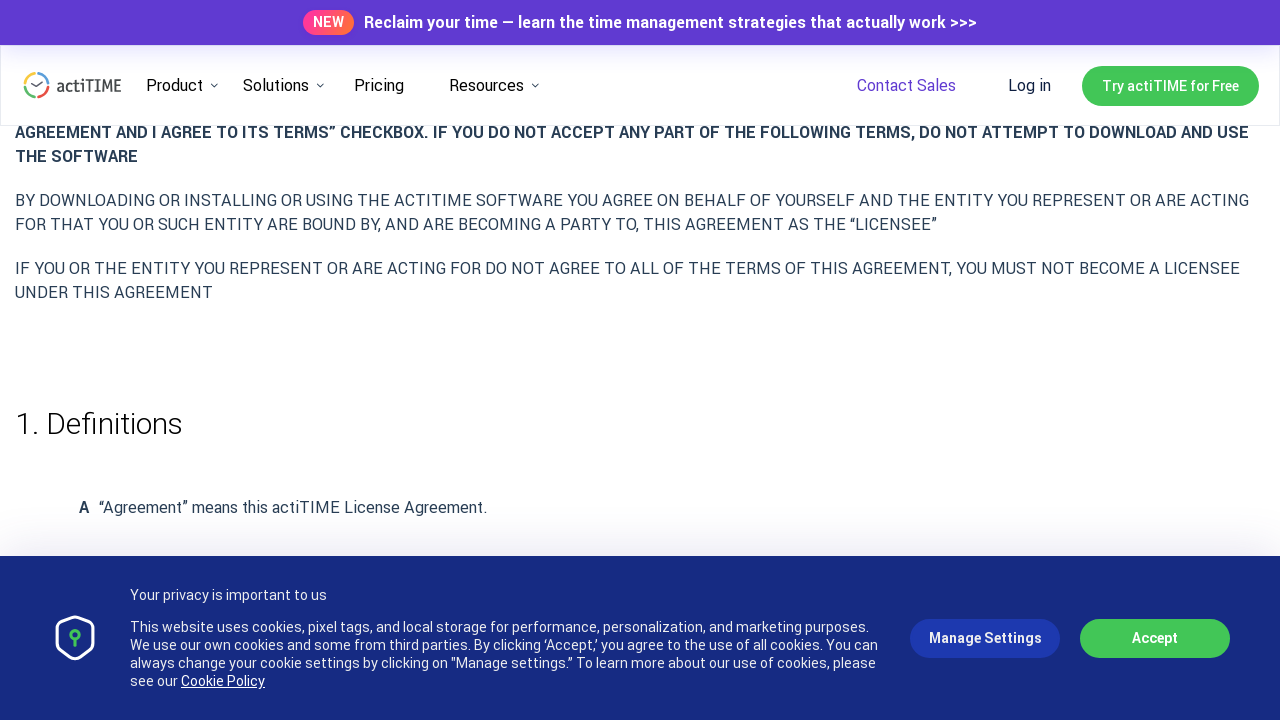

Scrolled down to y=500 on license agreement page
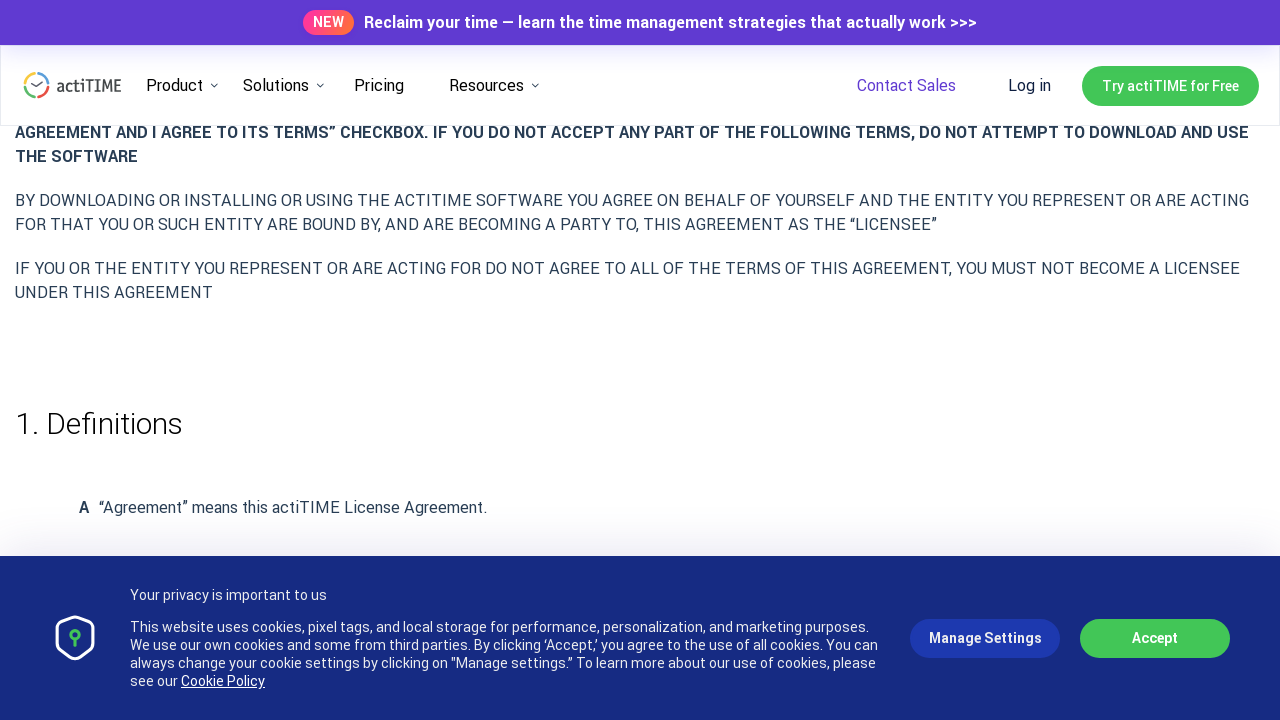

Waited 2 seconds after scrolling down
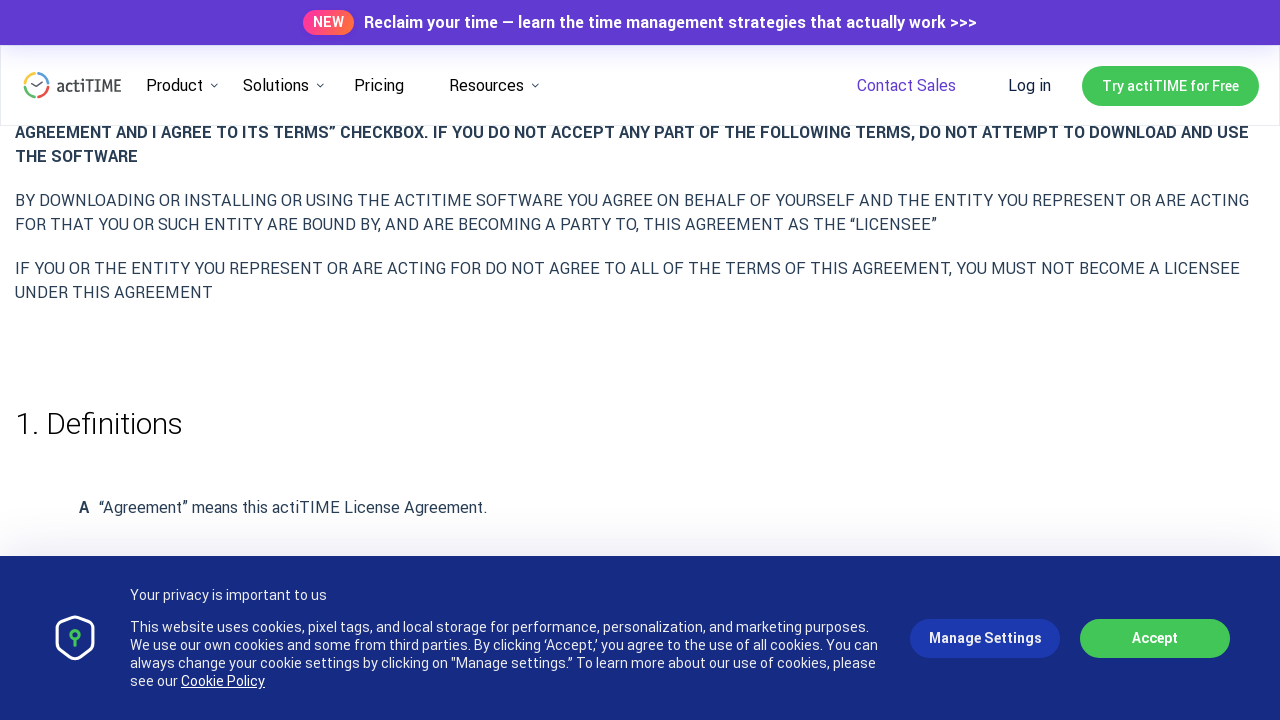

Scrolled down to y=500 on license agreement page
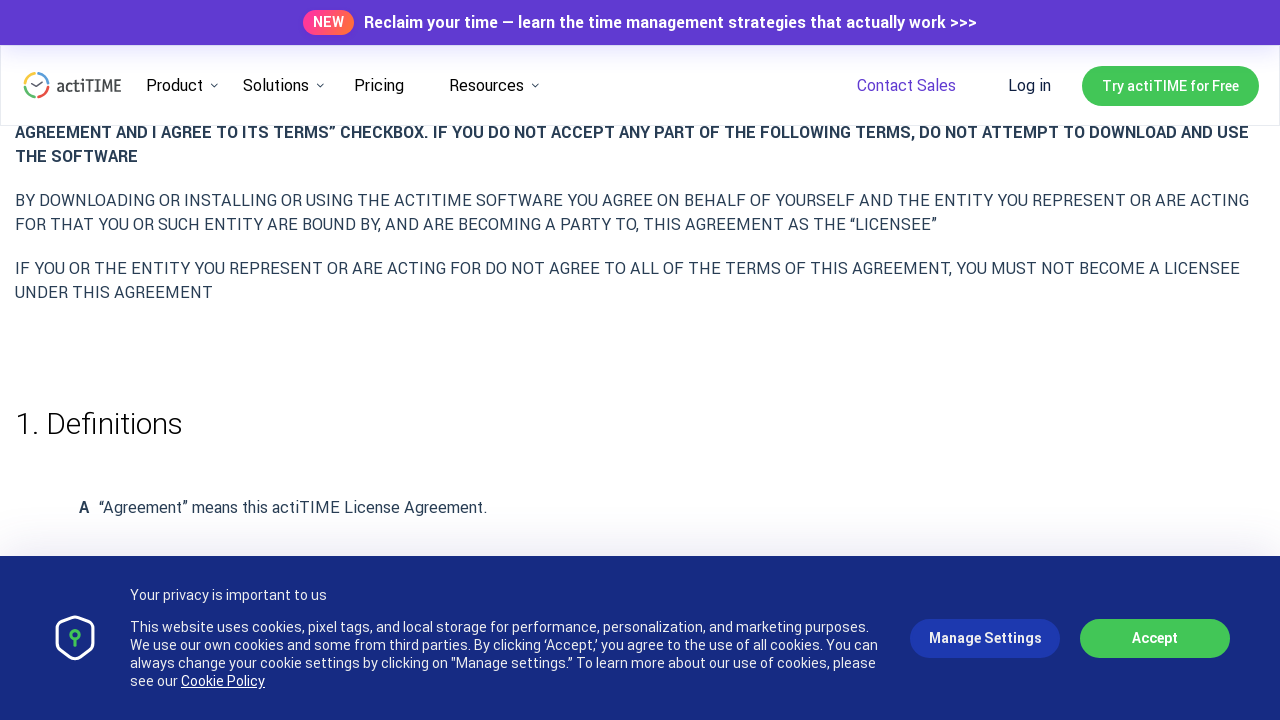

Waited 2 seconds after scrolling down
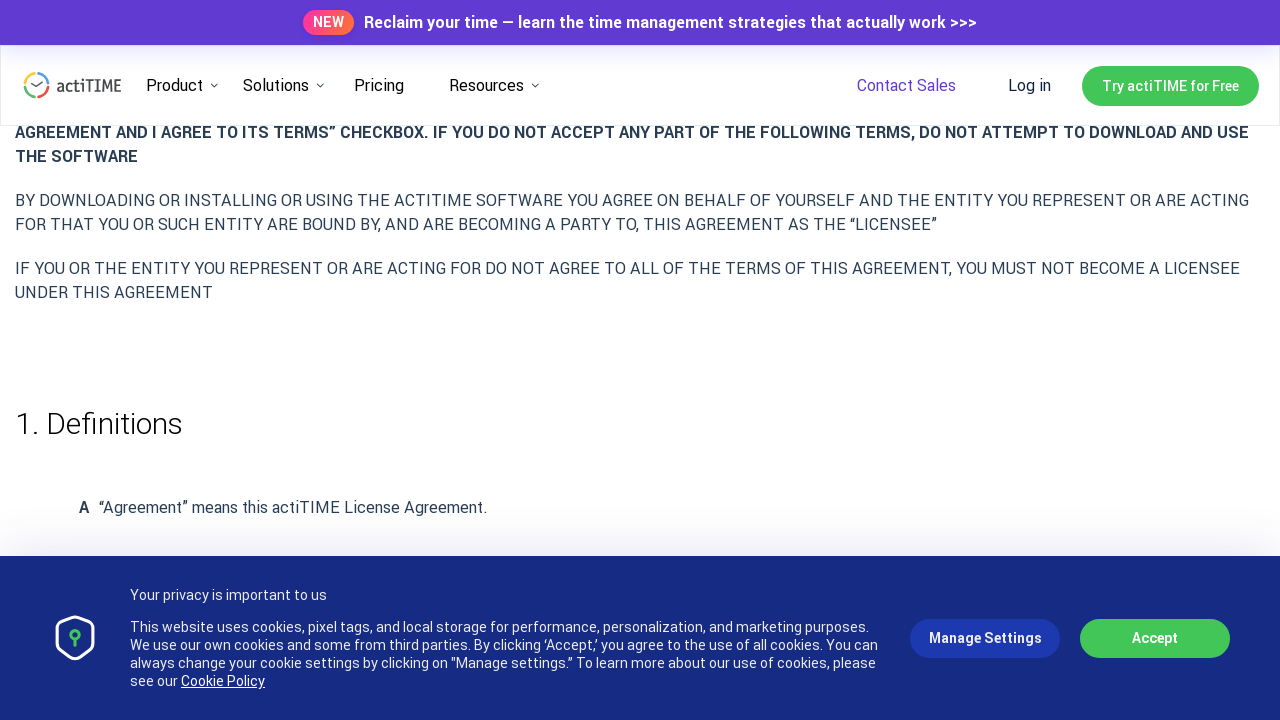

Scrolled down to y=500 on license agreement page
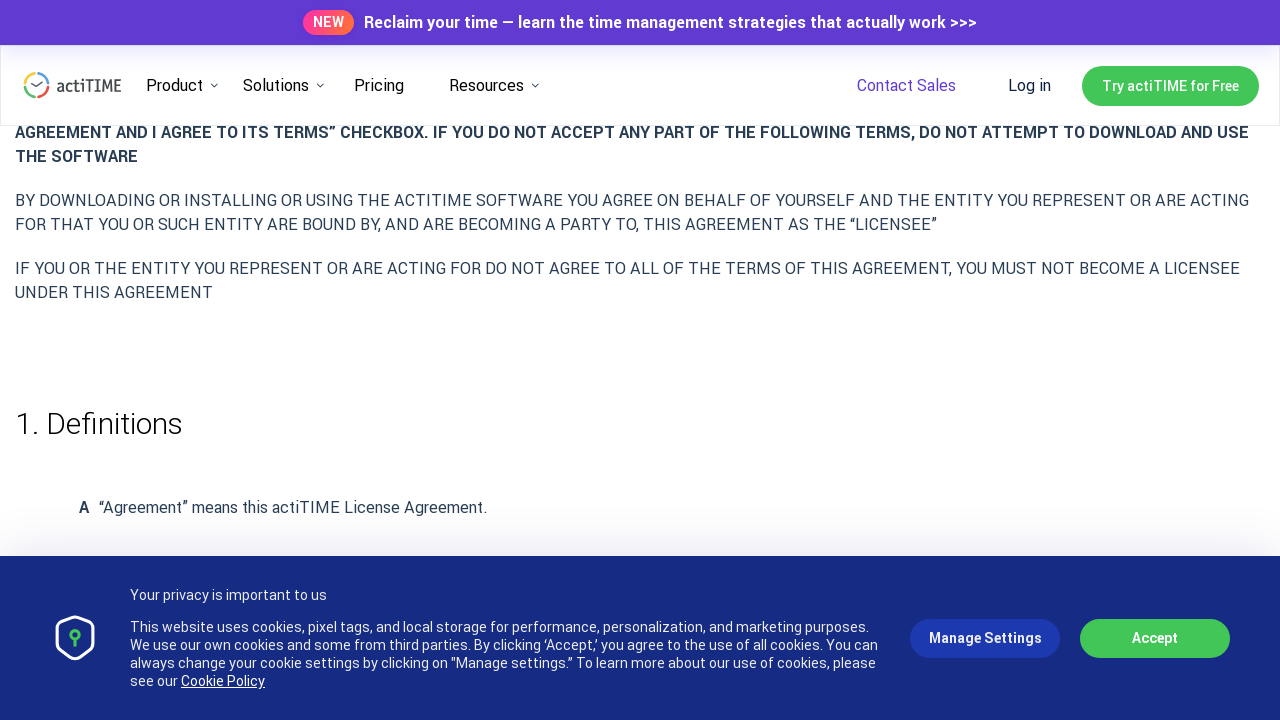

Waited 2 seconds after scrolling down
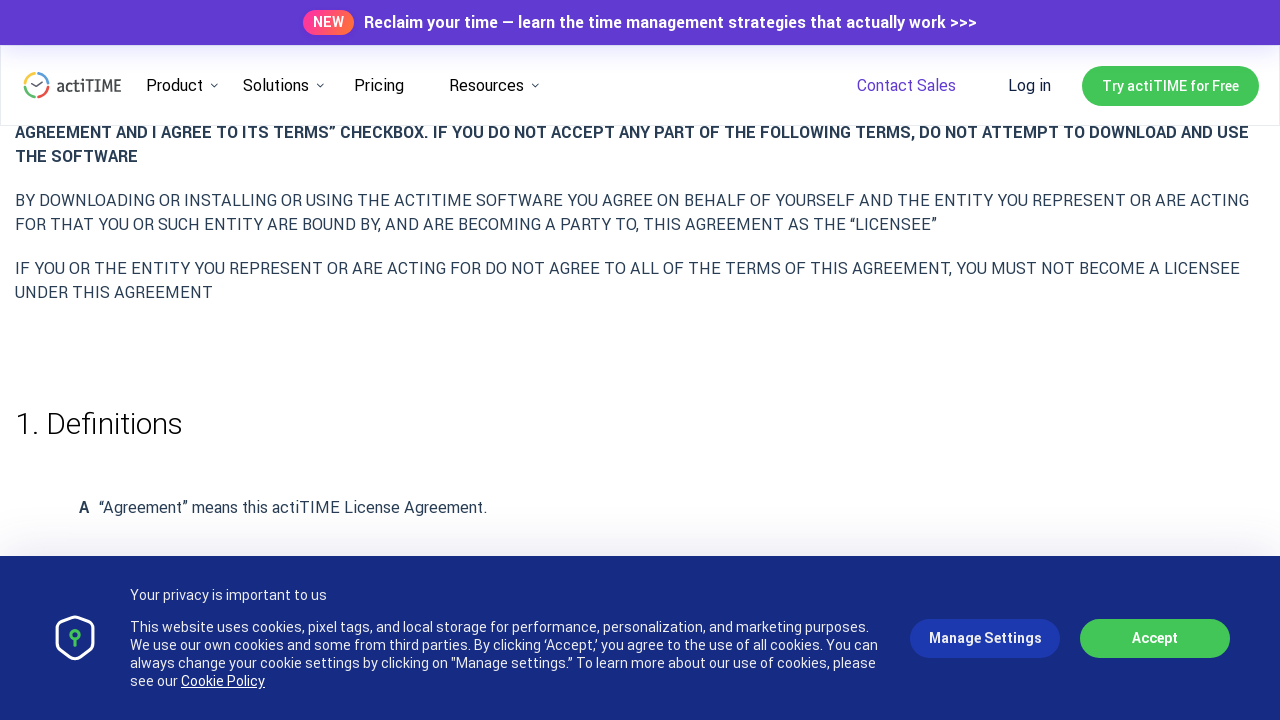

Scrolled down to y=500 on license agreement page
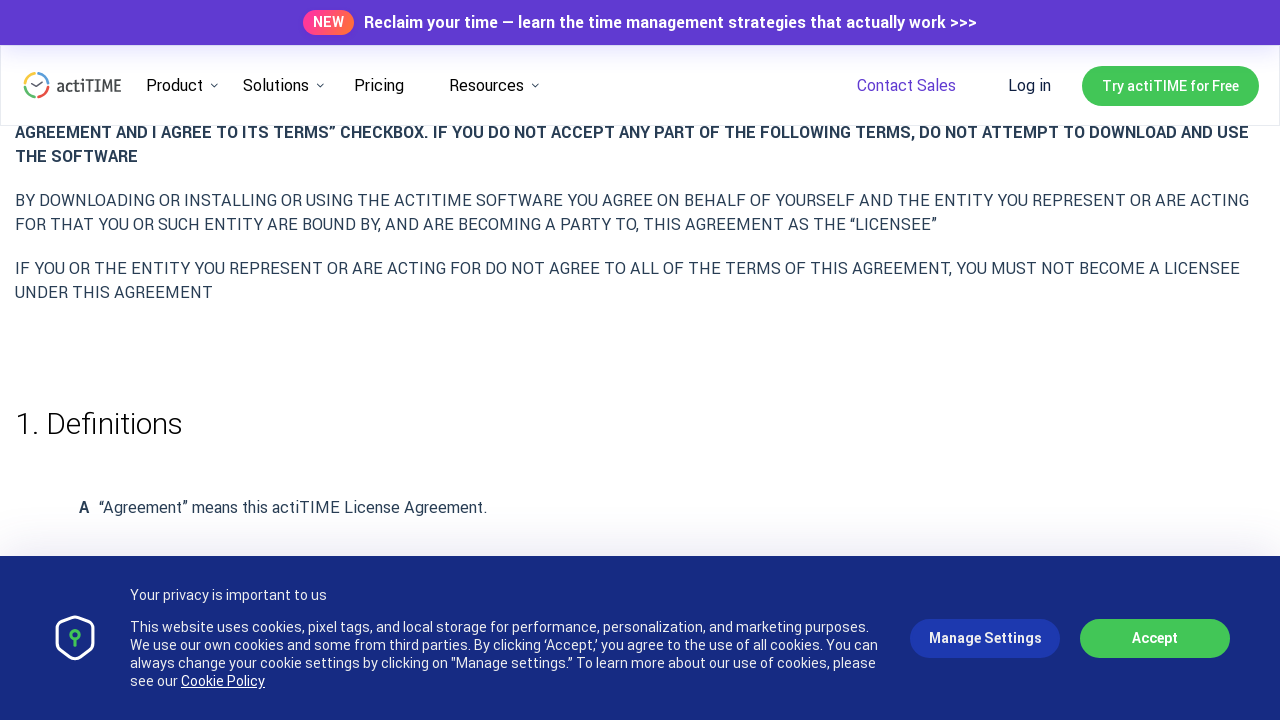

Waited 2 seconds after scrolling down
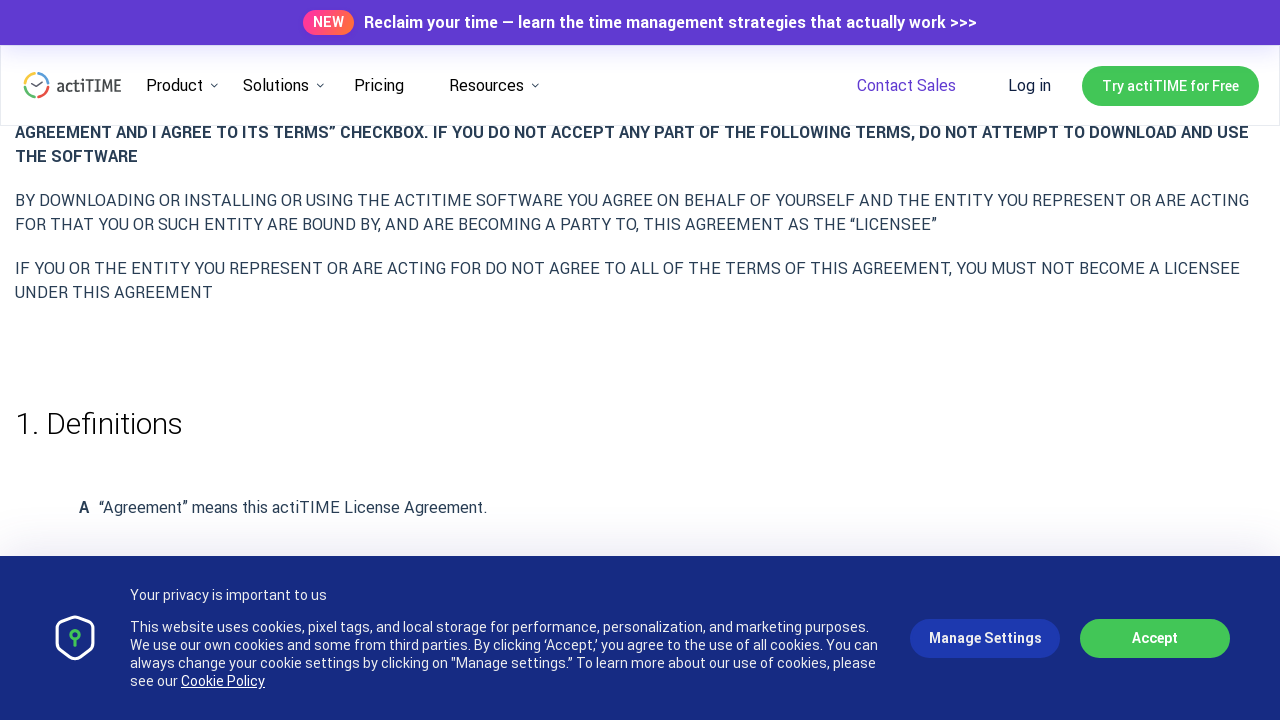

Scrolled back up to y=-500 on license agreement page
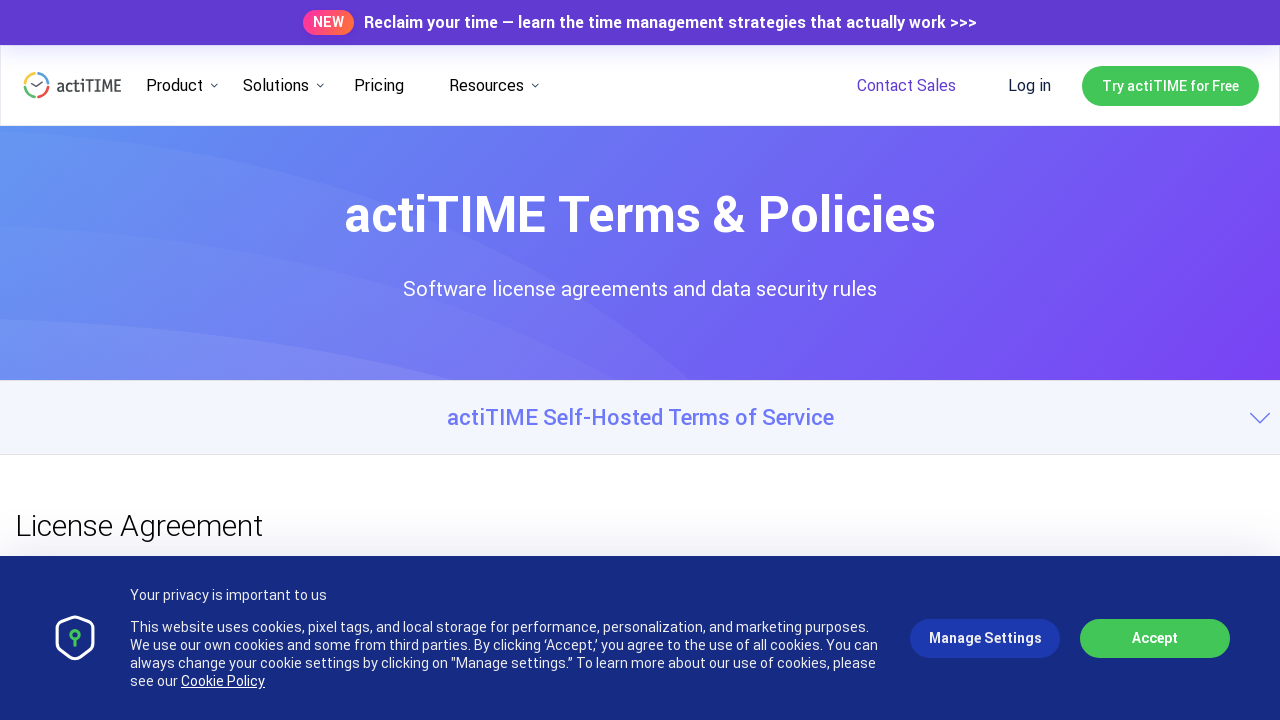

Waited 2 seconds after scrolling up
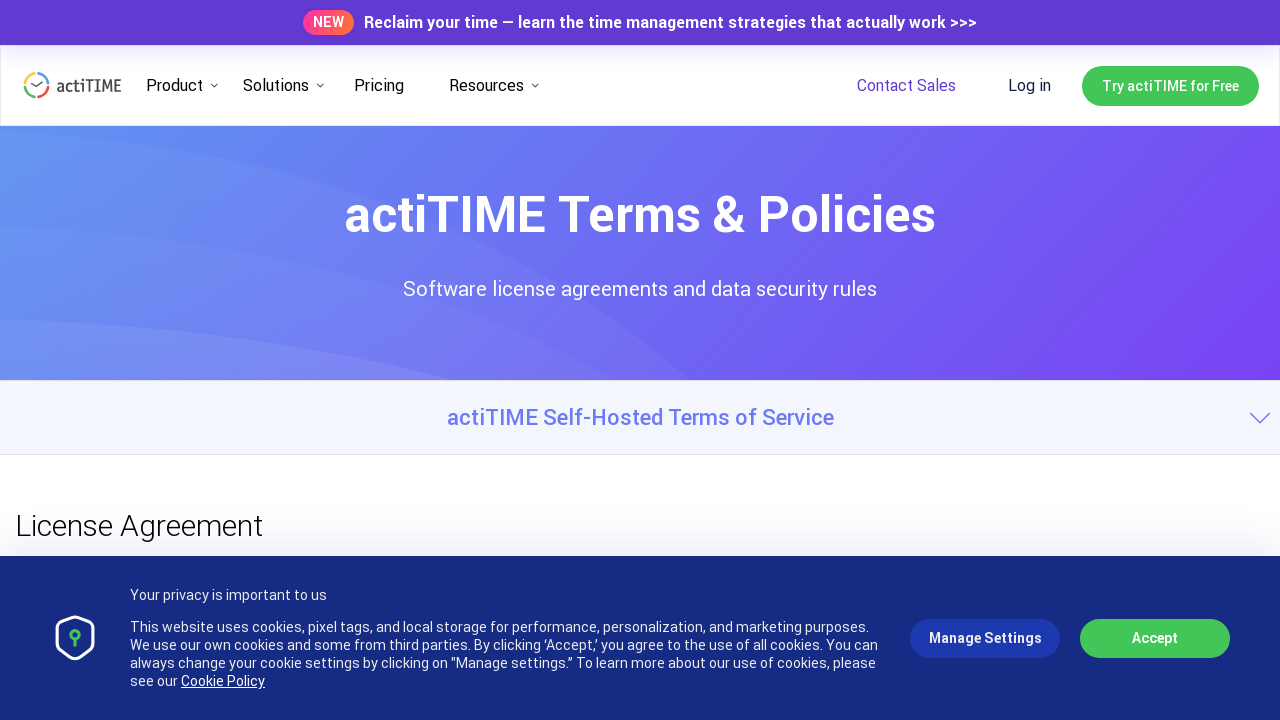

Scrolled back up to y=-500 on license agreement page
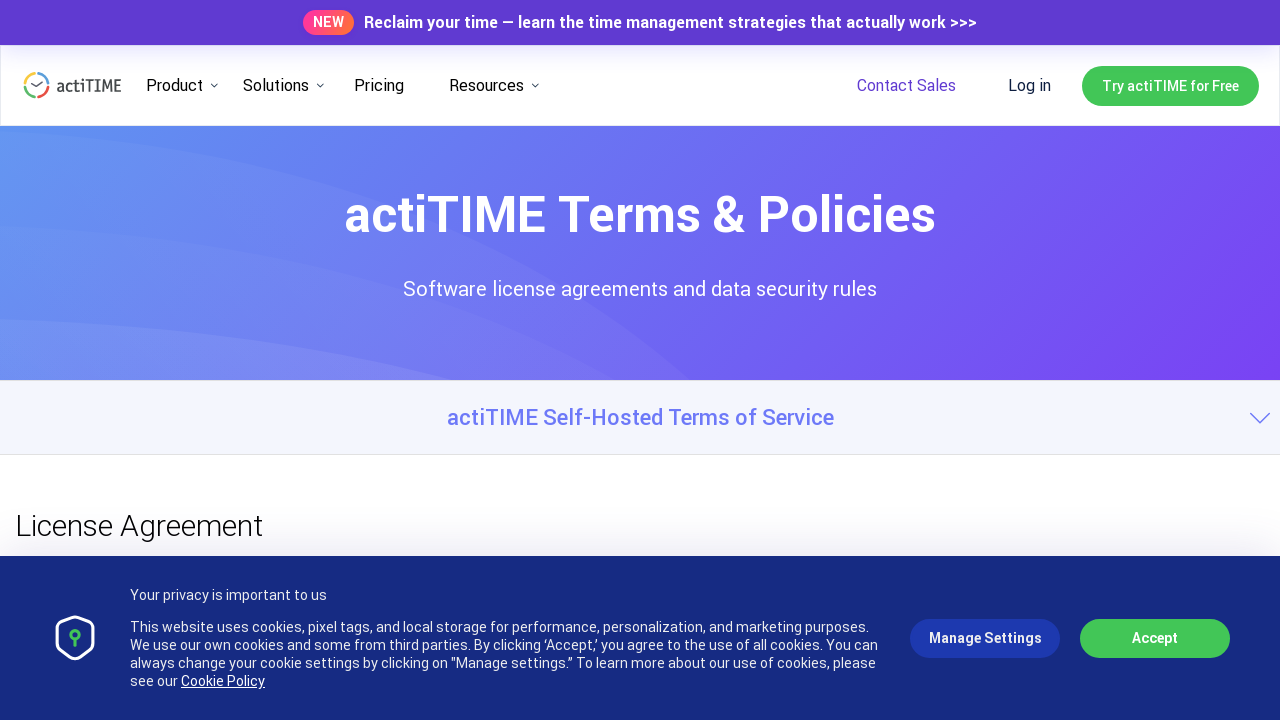

Waited 2 seconds after scrolling up
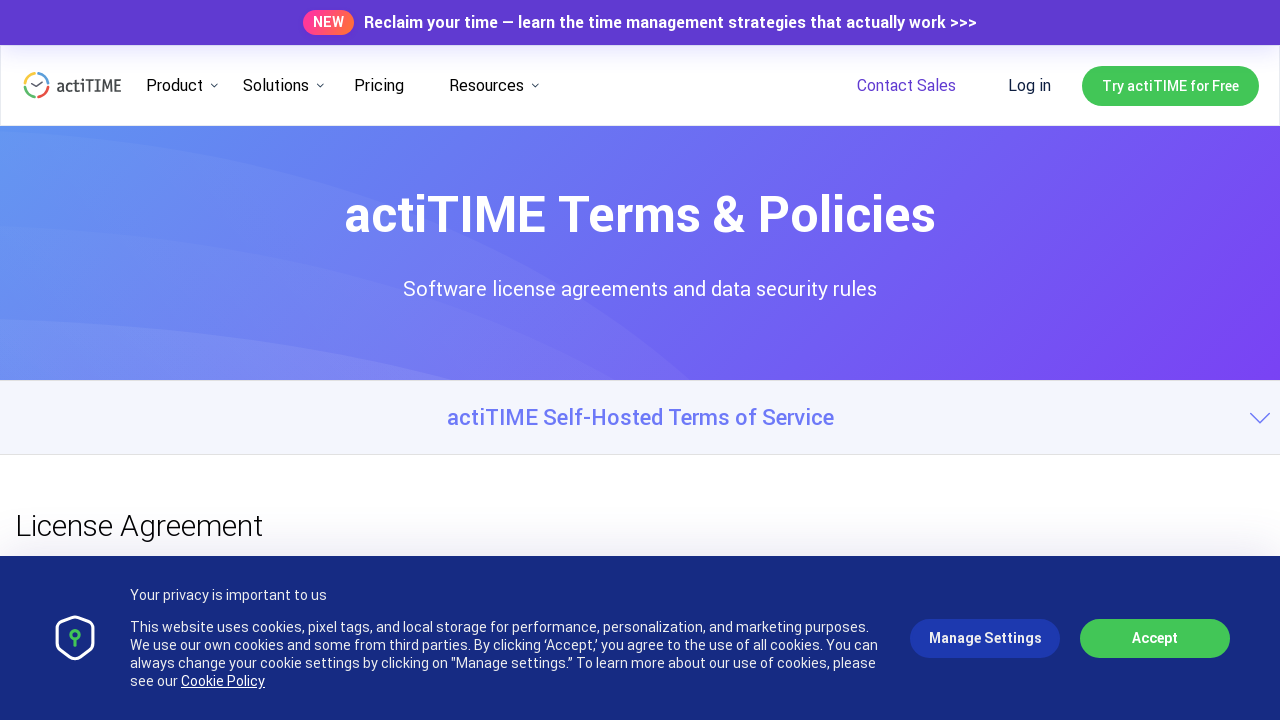

Scrolled back up to y=-500 on license agreement page
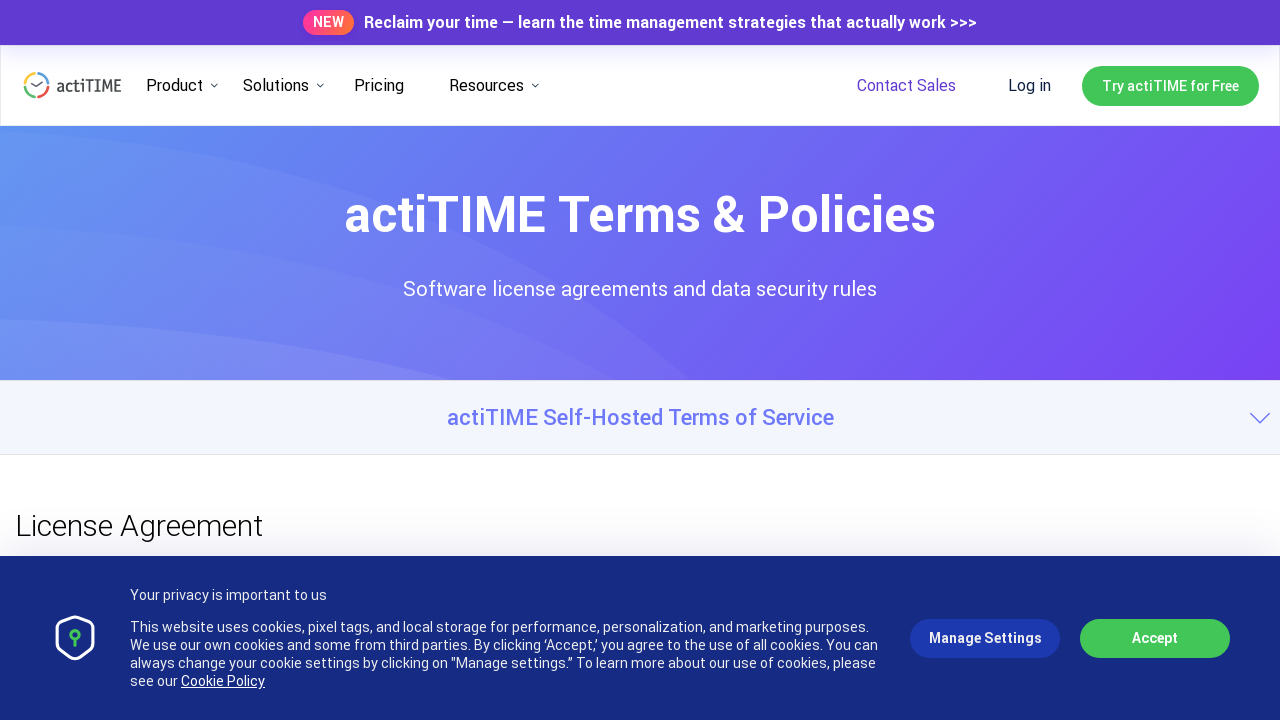

Waited 2 seconds after scrolling up
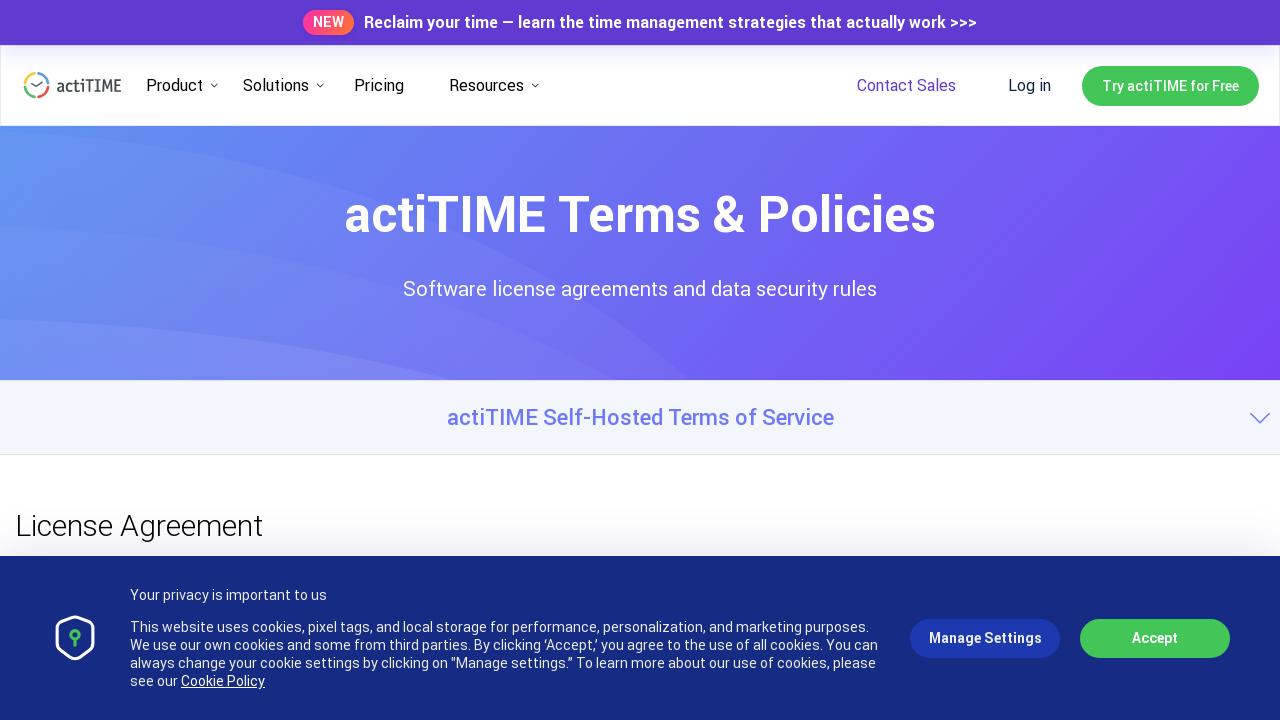

Scrolled back up to y=-500 on license agreement page
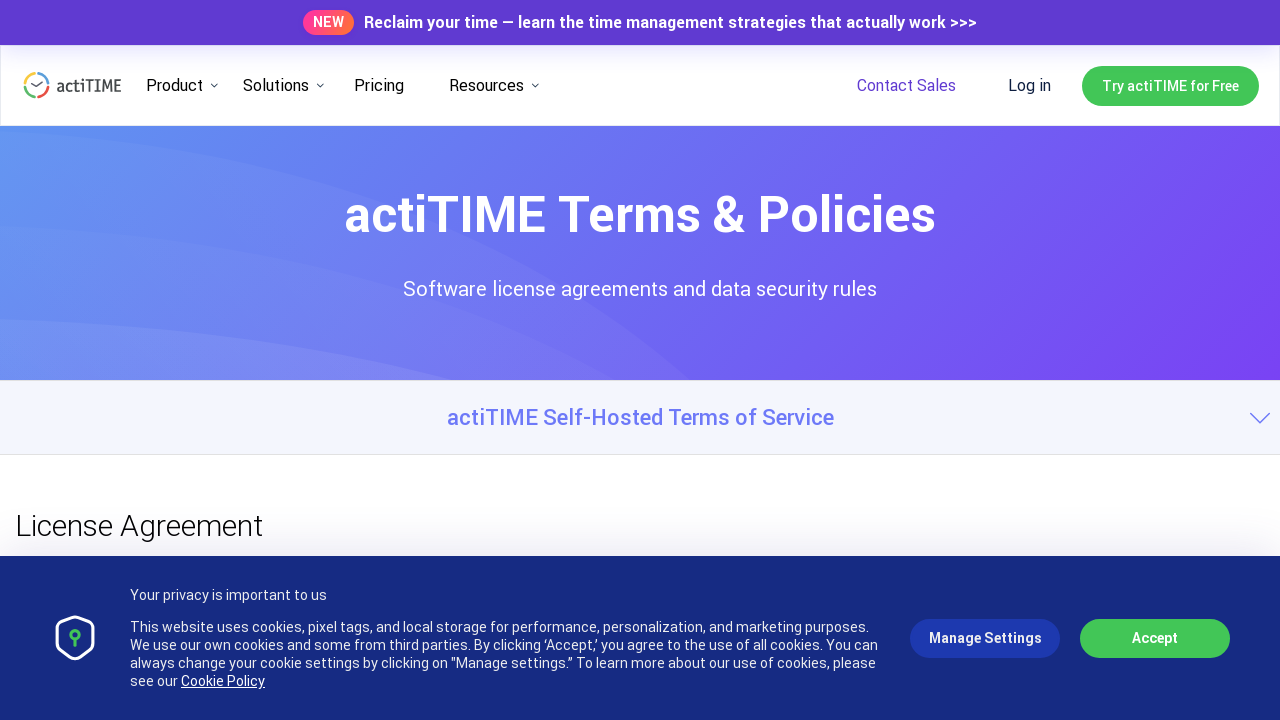

Waited 2 seconds after scrolling up
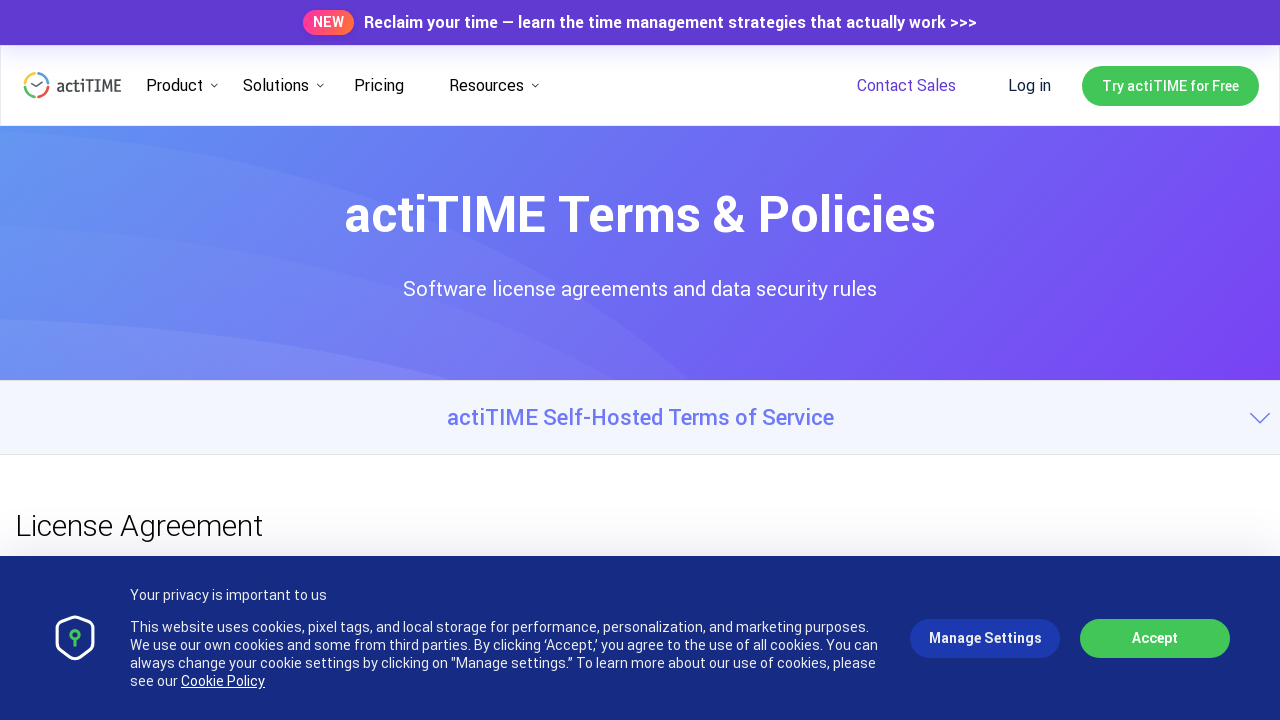

Scrolled back up to y=-500 on license agreement page
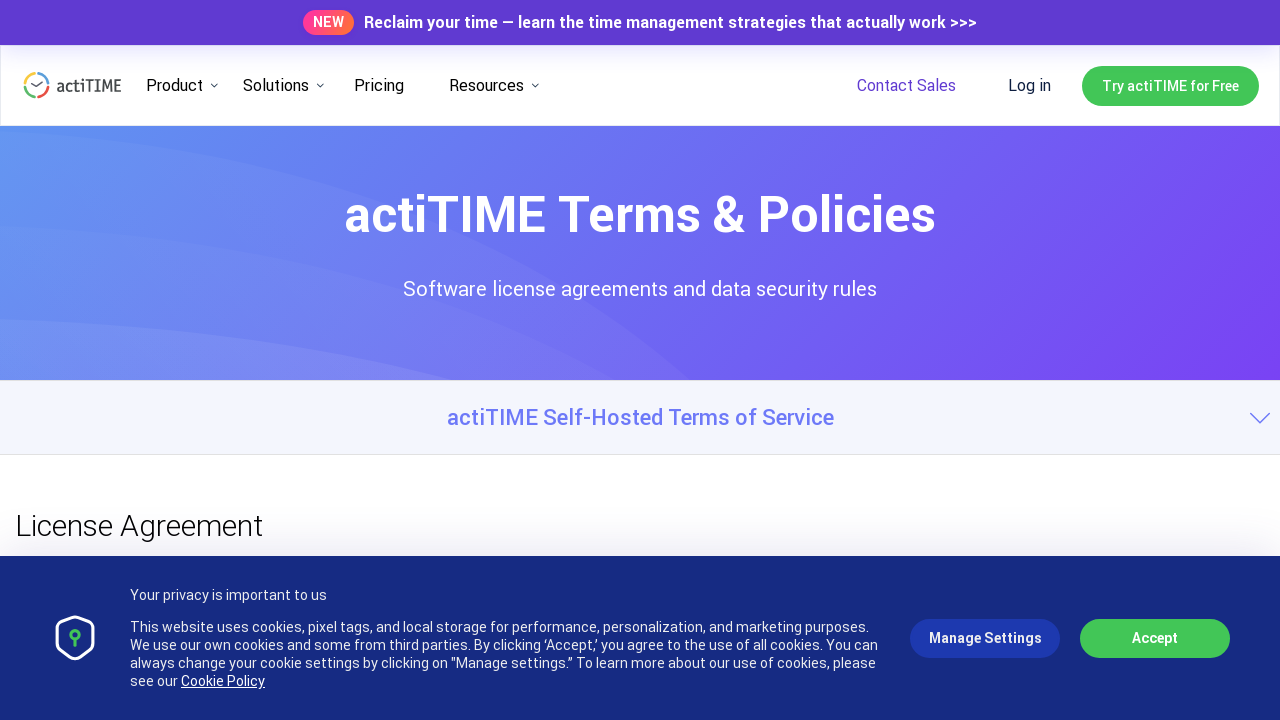

Waited 2 seconds after scrolling up
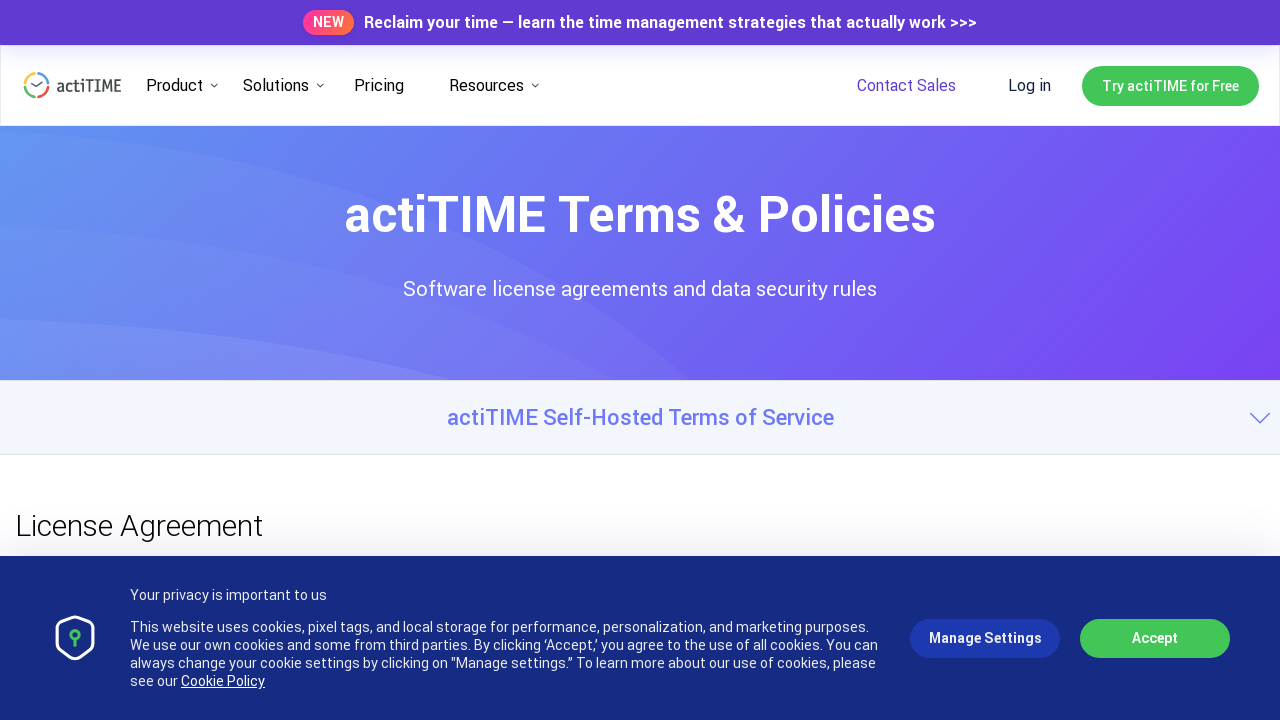

Final wait of 2 seconds completed
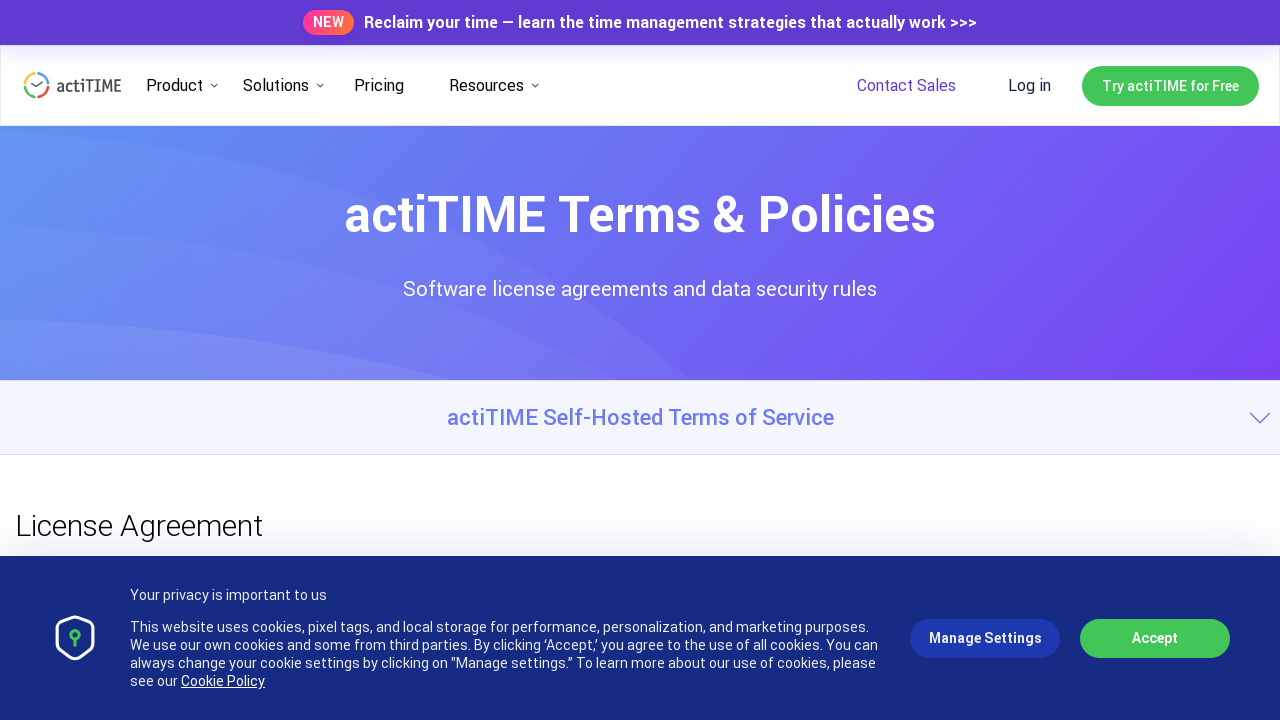

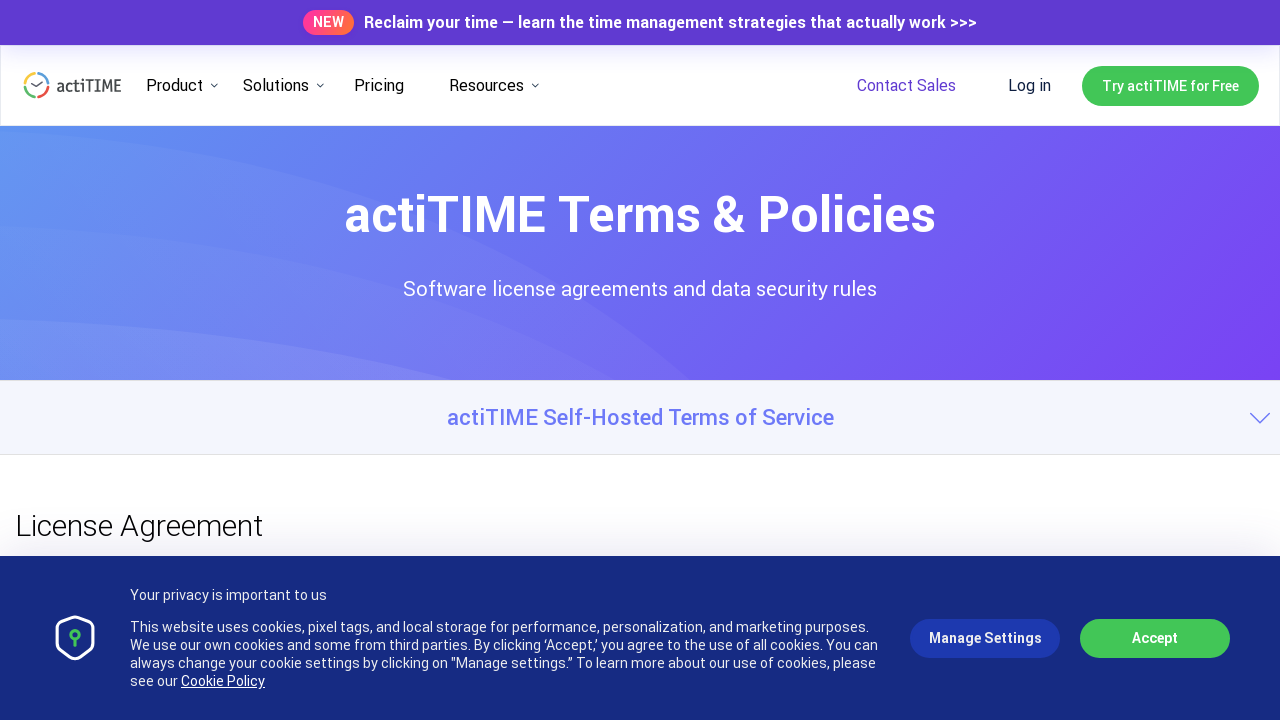